Tests a web wallet application's enhanced features including top navigation, credentials page filtering, ZK proofs page with credential validation, and mobile responsiveness by navigating through different pages and checking UI elements.

Starting URL: https://wallet-djgym7dto-aiden-lipperts-projects.vercel.app

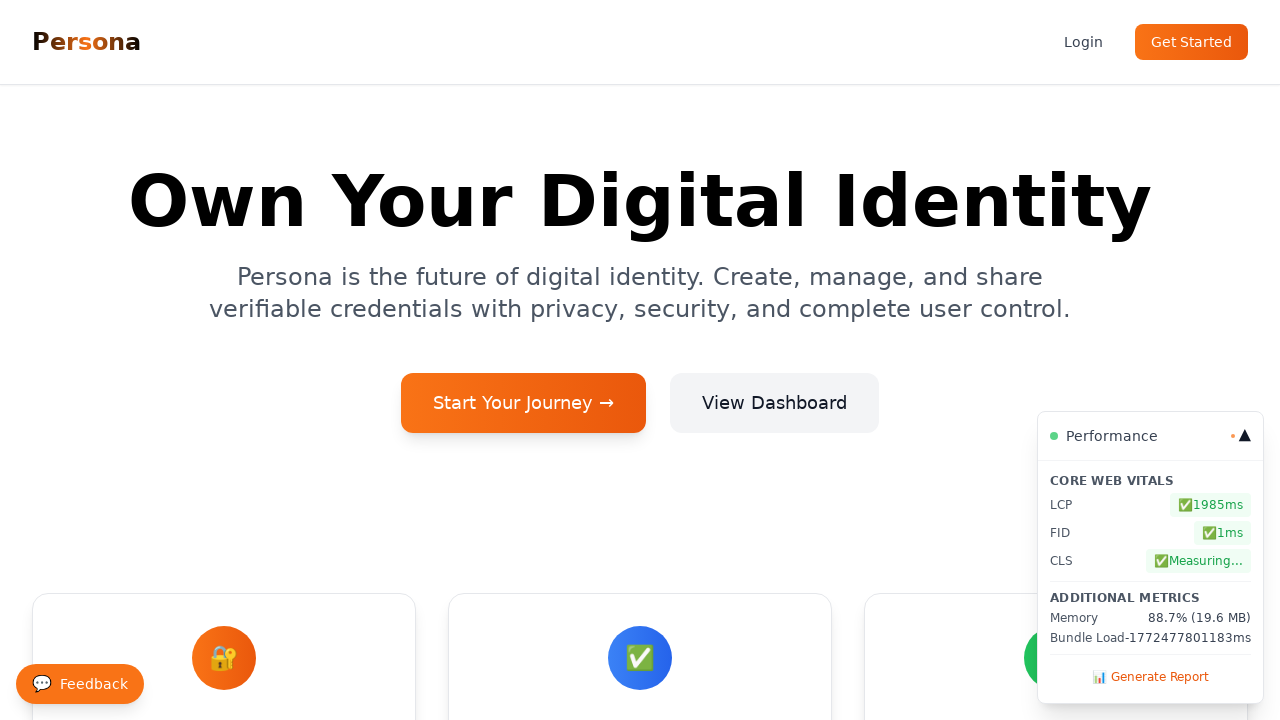

Waited for homepage to load
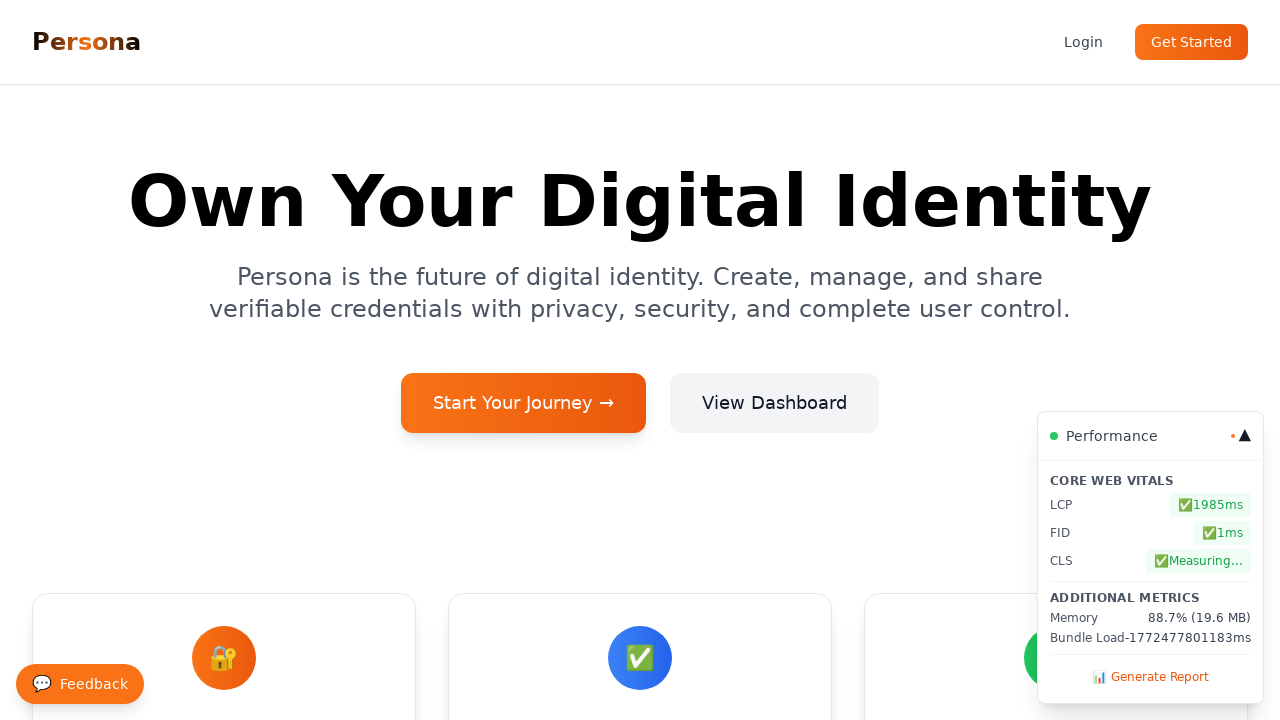

Checked for top navigation element
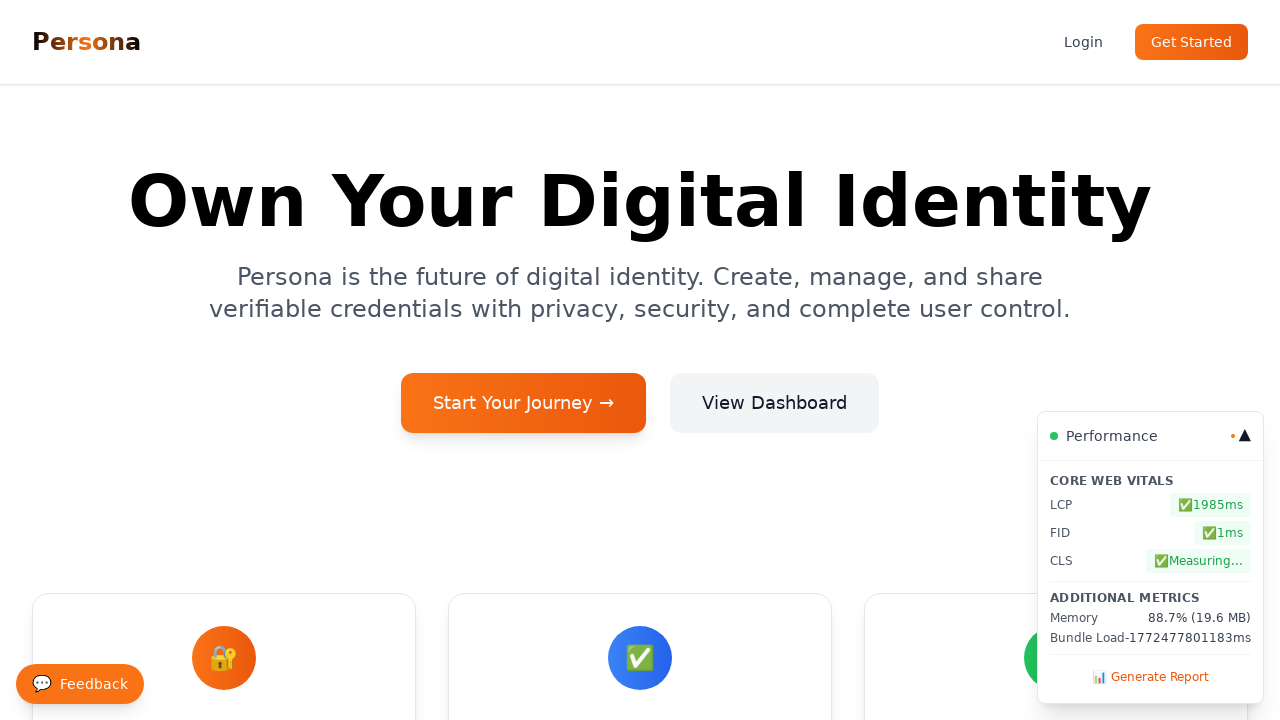

Navigated to credentials page
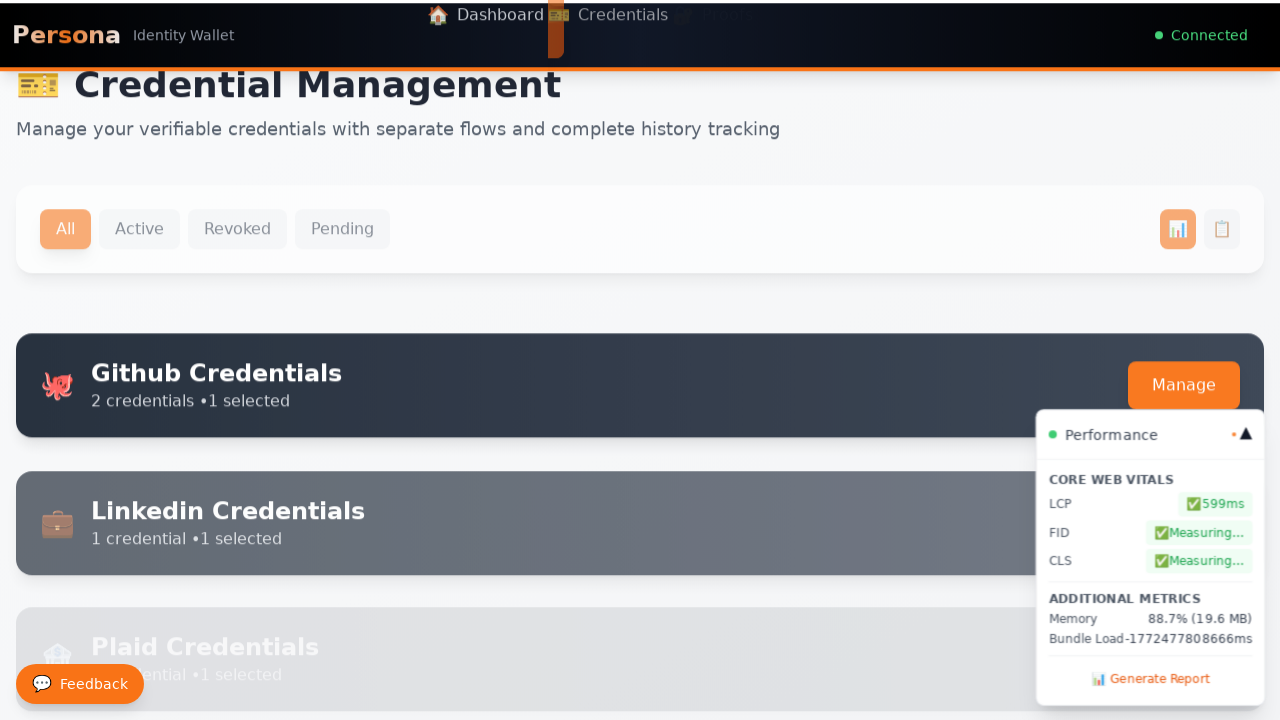

Waited for credentials page to load
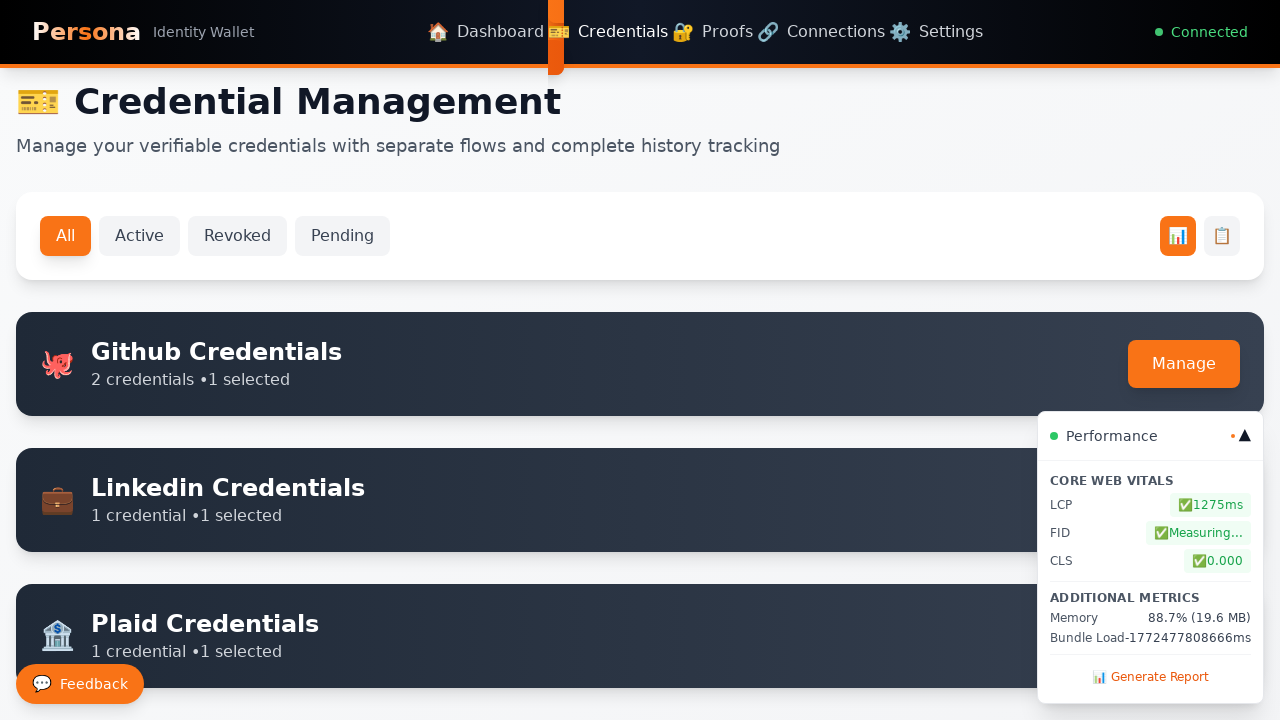

Retrieved credentials page title
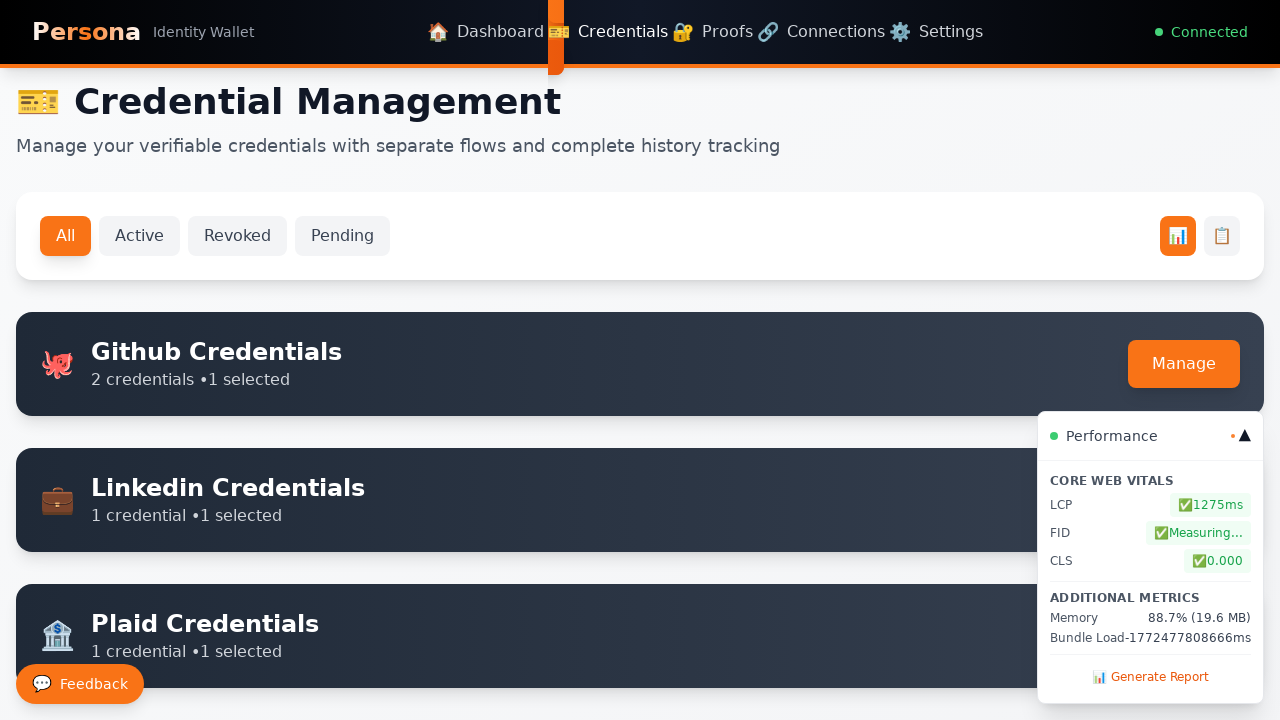

Navigated to ZK proofs page
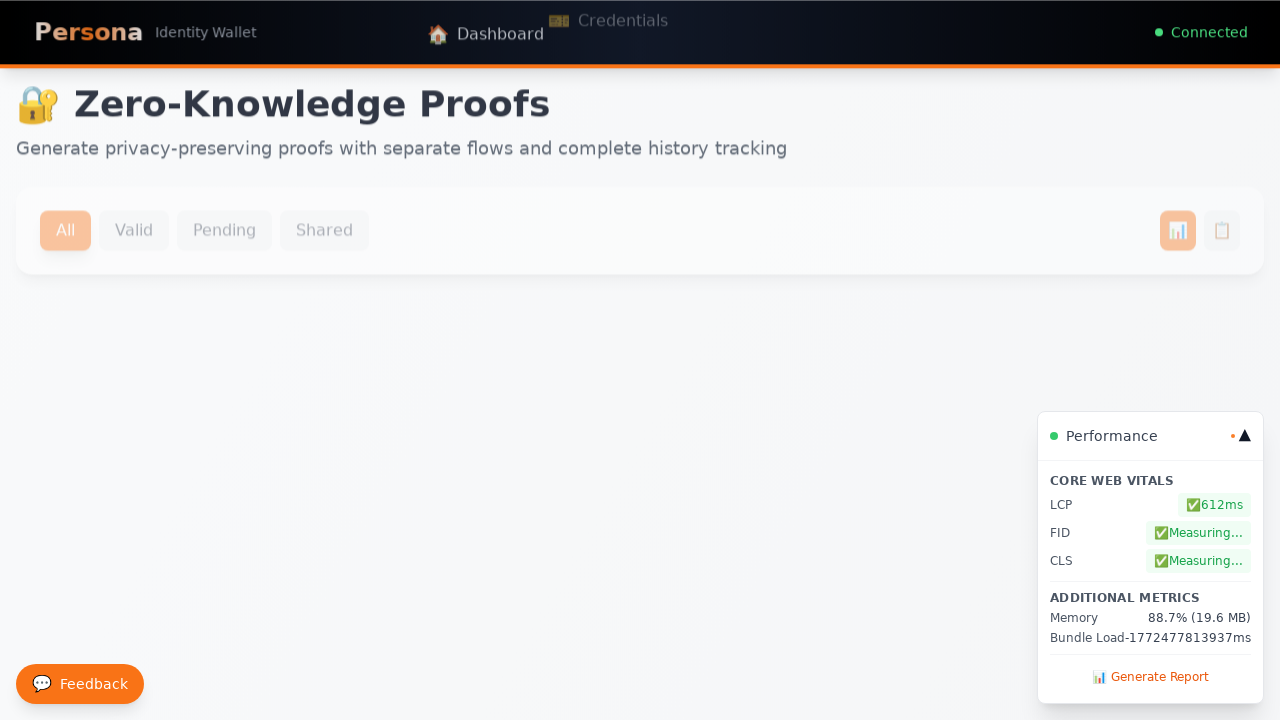

Waited for ZK proofs page to load
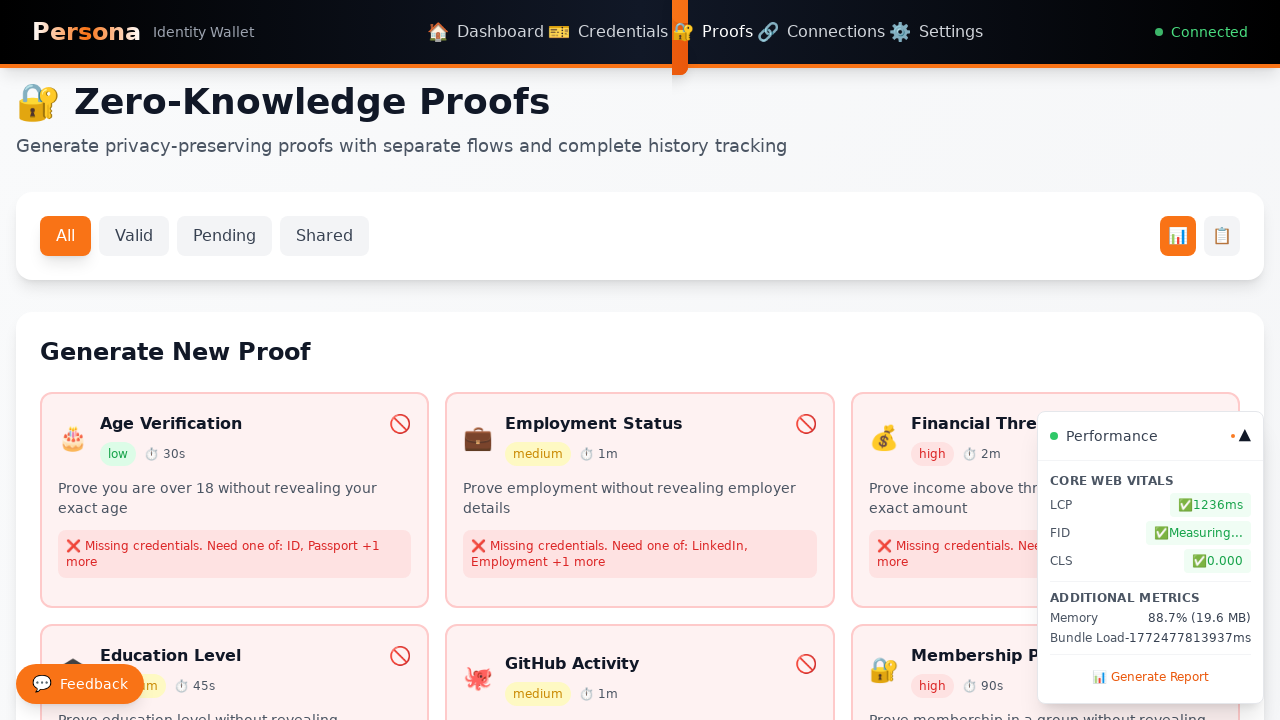

Retrieved ZK proofs page title
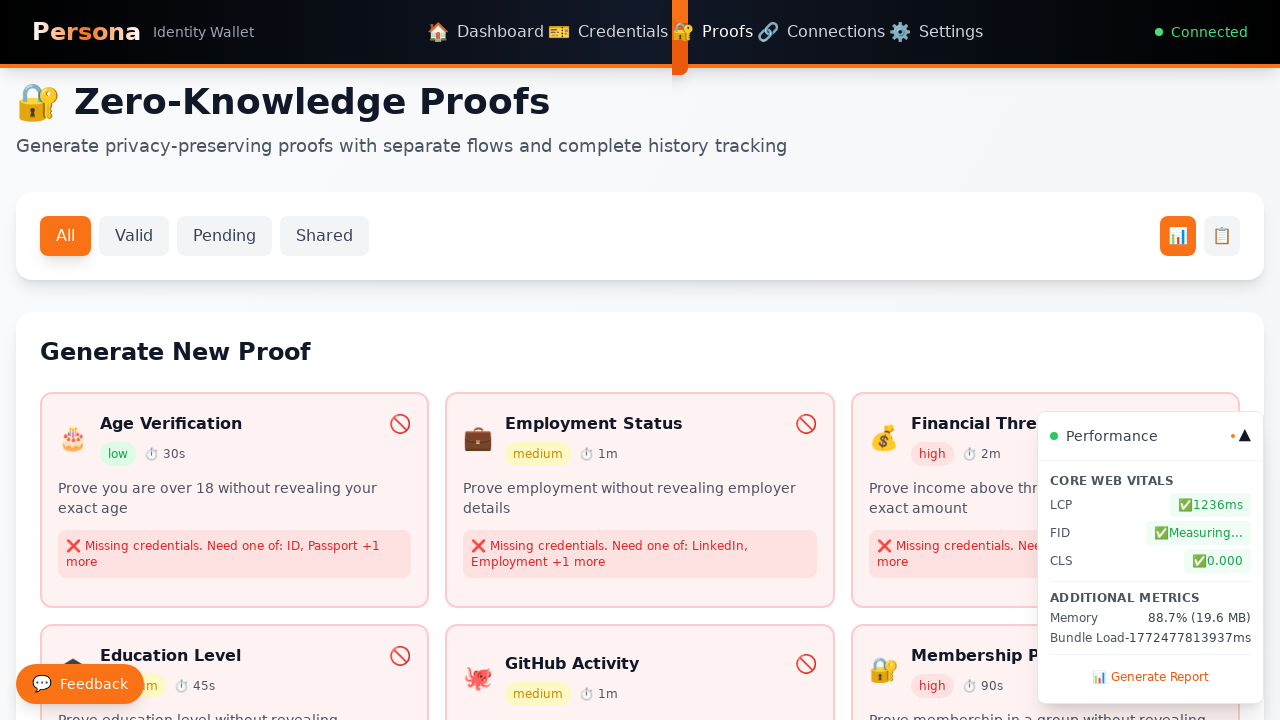

Located proof type cards on the page
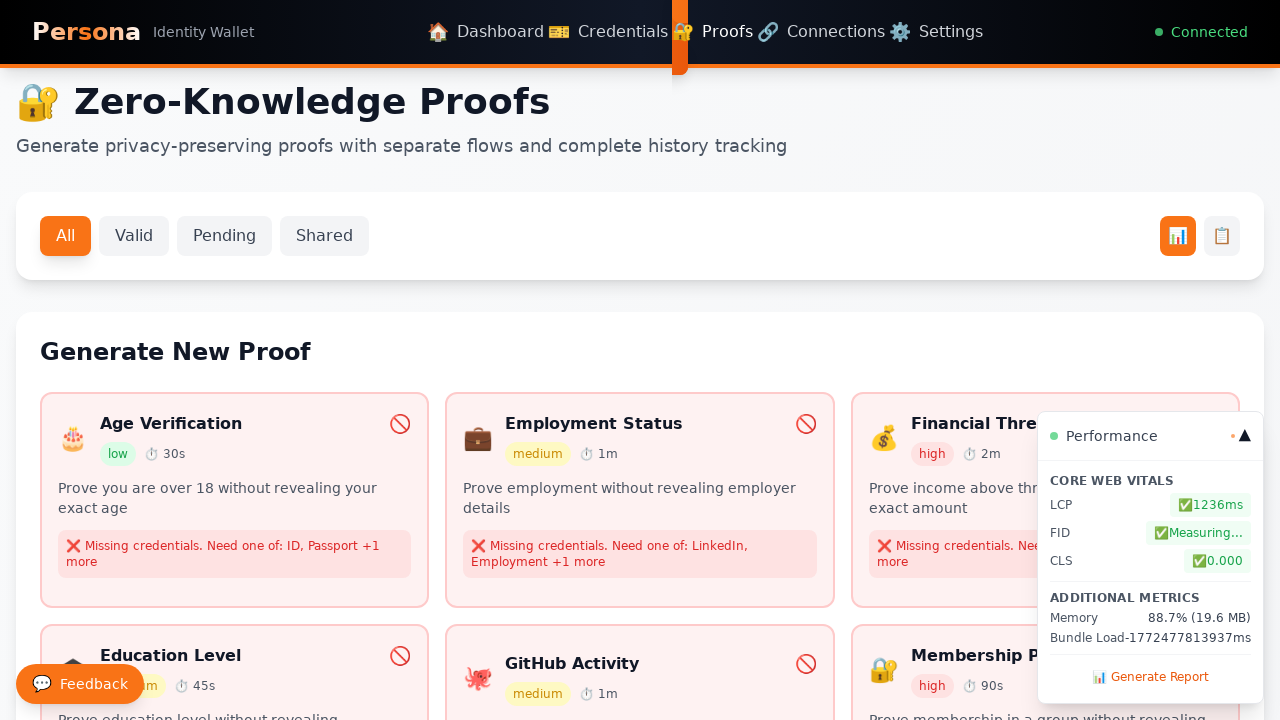

Resized viewport to mobile dimensions (375x667)
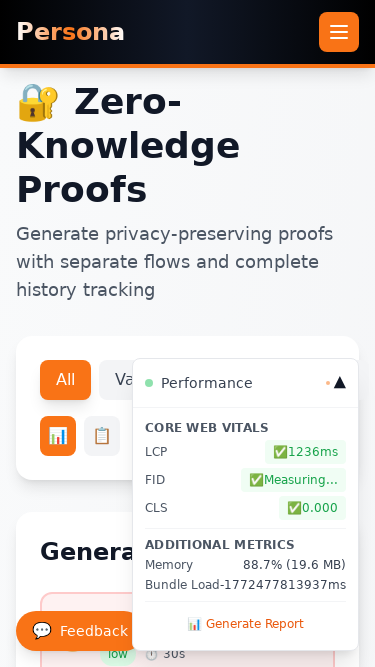

Waited for mobile viewport to render
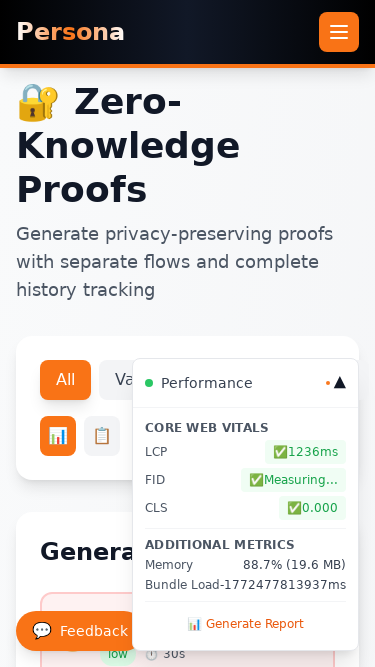

Checked for mobile menu button
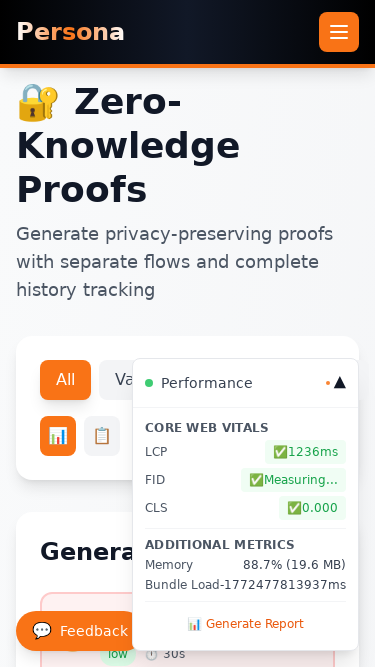

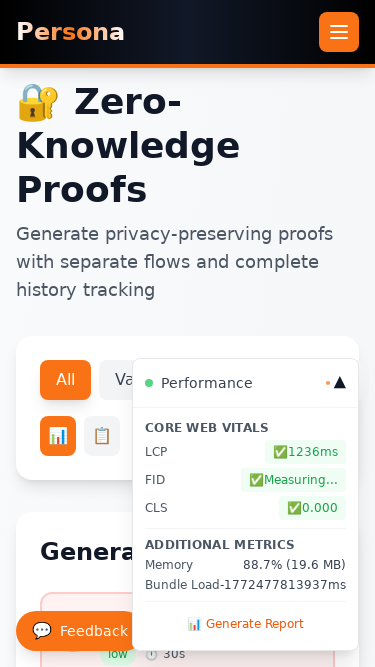